Navigates to x-rates.com currency conversion table and interacts with currency data elements on the page

Starting URL: https://www.x-rates.com/table/?from=CLP&amount=1

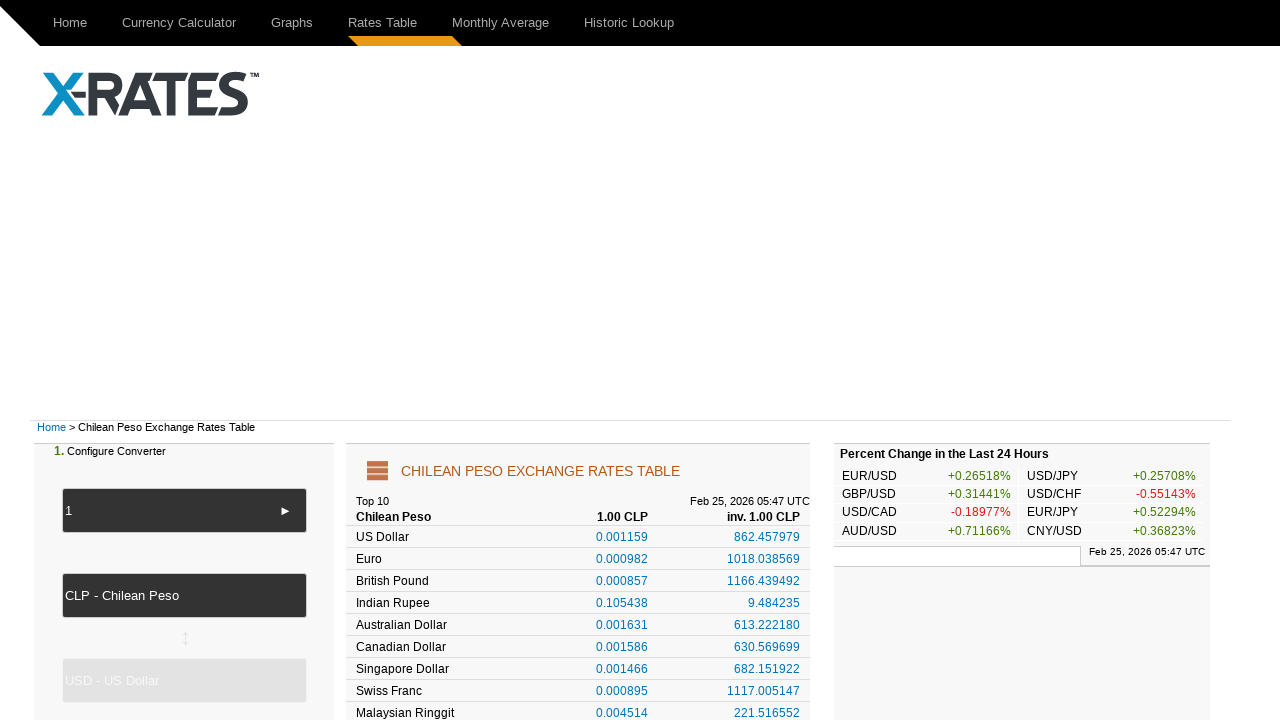

Currency table loaded - waited for tr selector
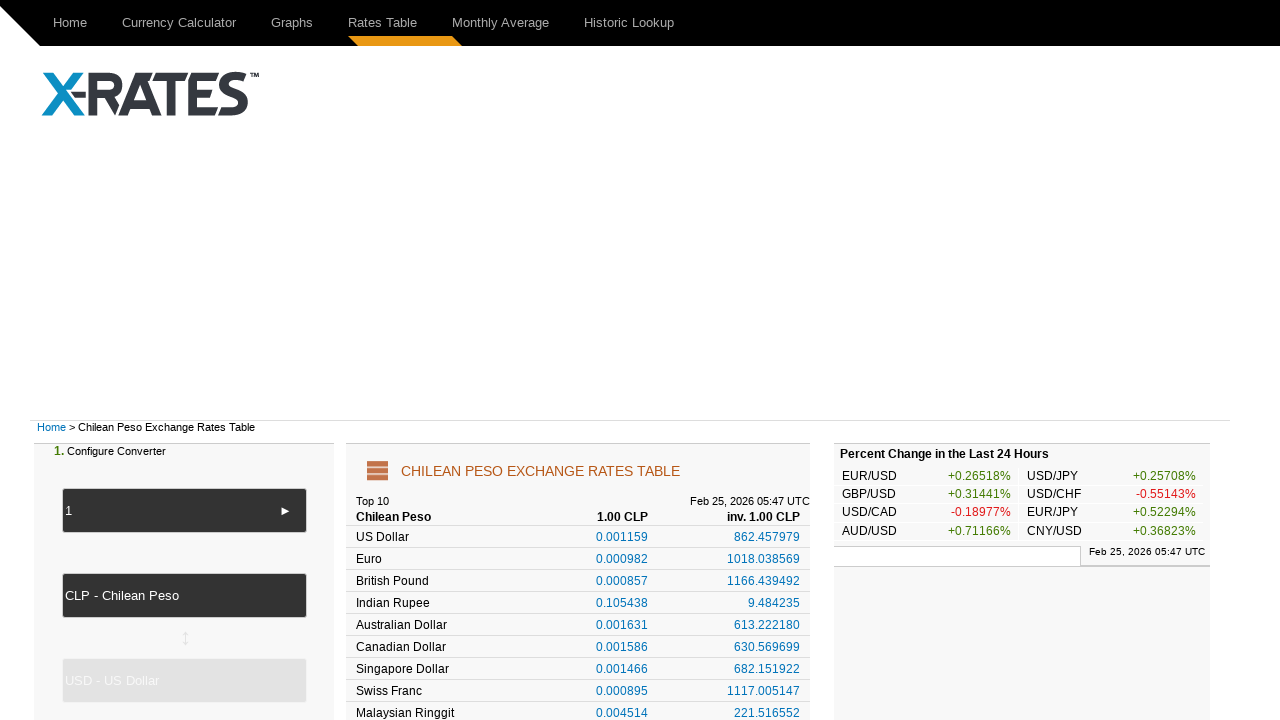

Retrieved all currency row elements from table
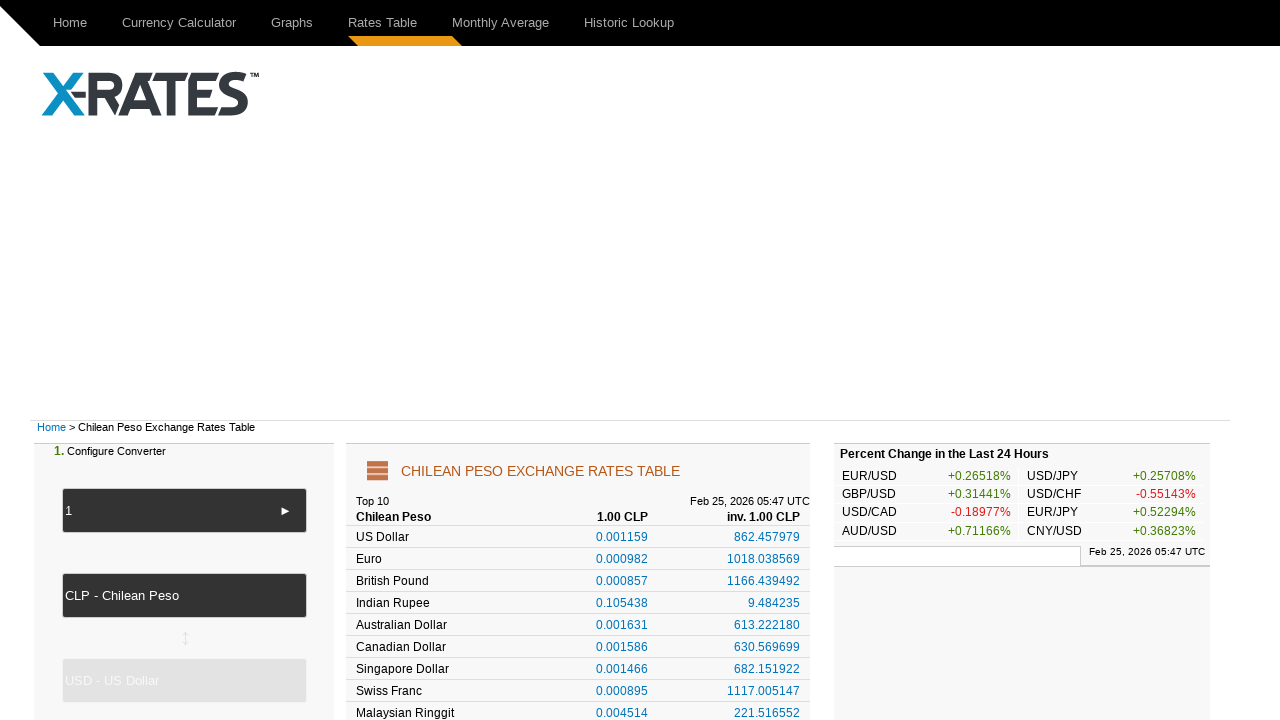

Country origin element found and loaded for row 1
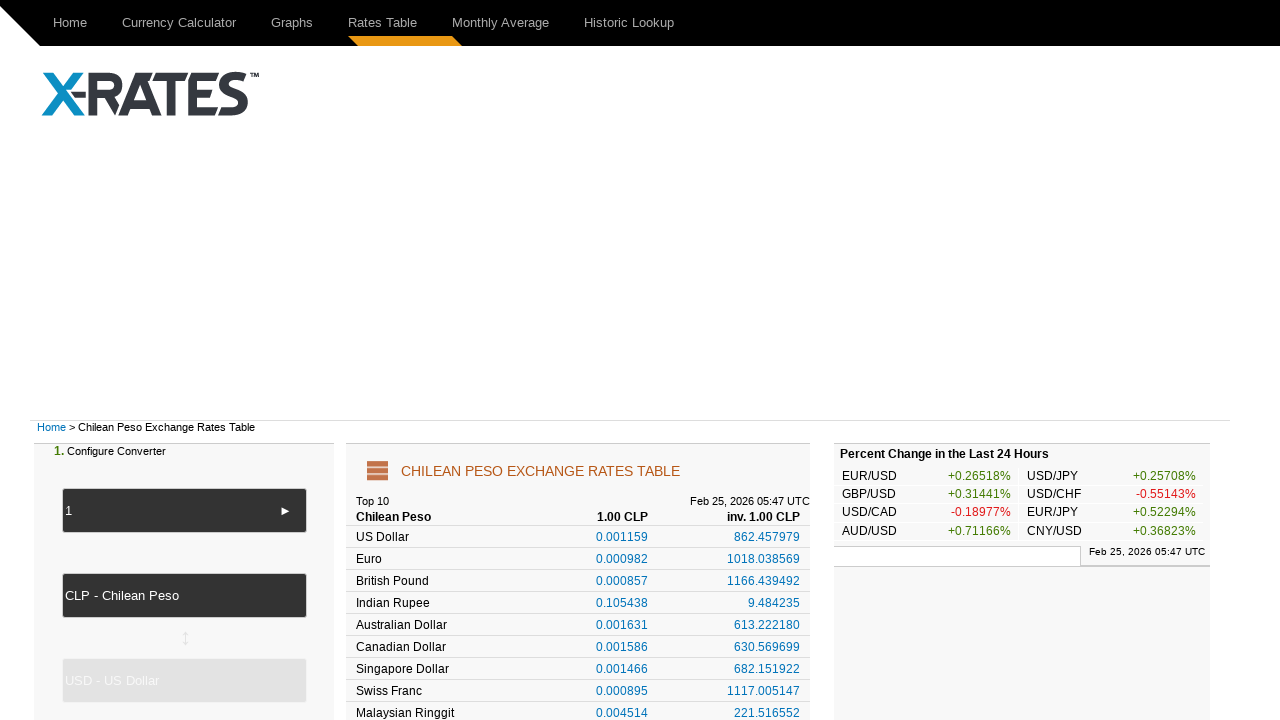

CLP equivalent link found and loaded for row 1
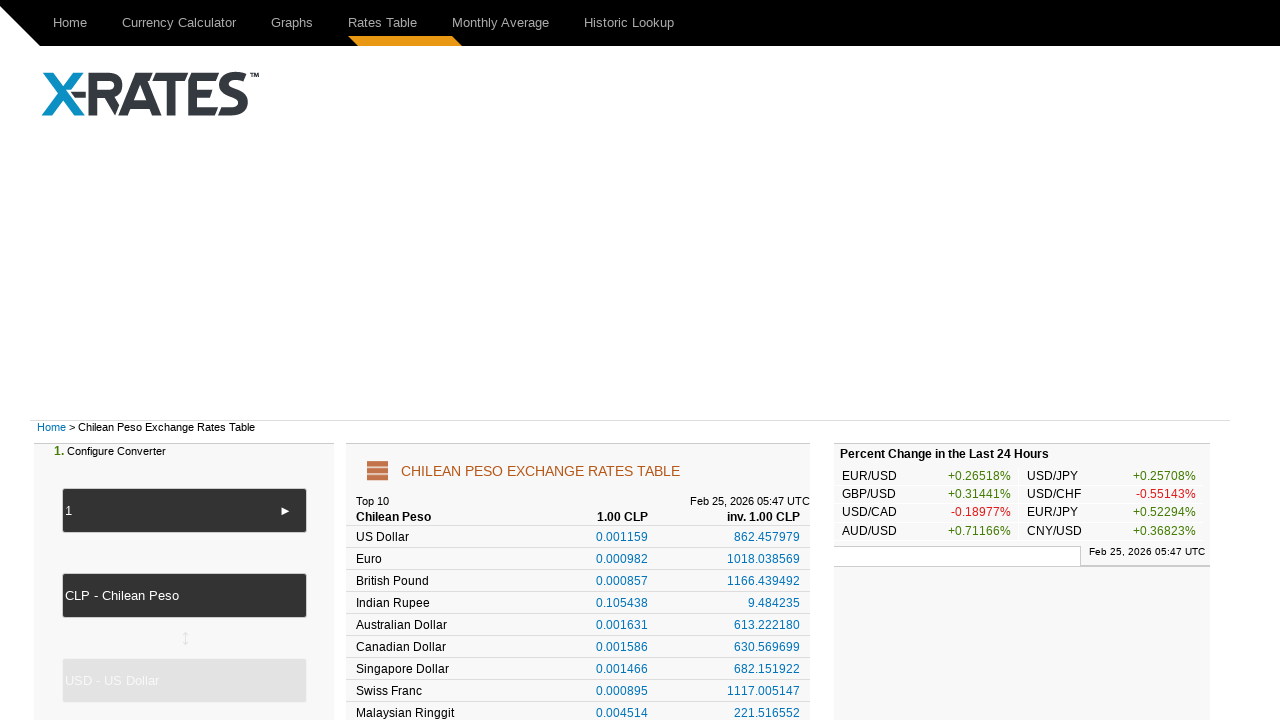

Inverted CLP link found and loaded for row 1
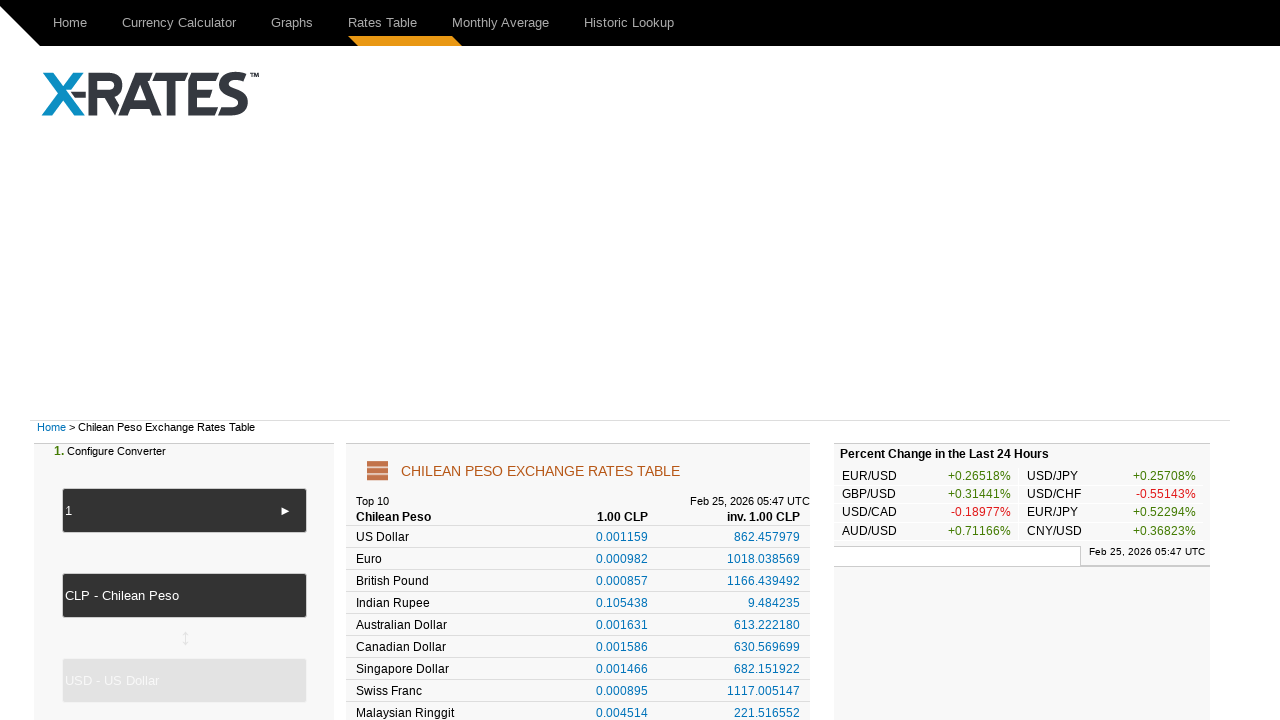

Country origin element found and loaded for row 2
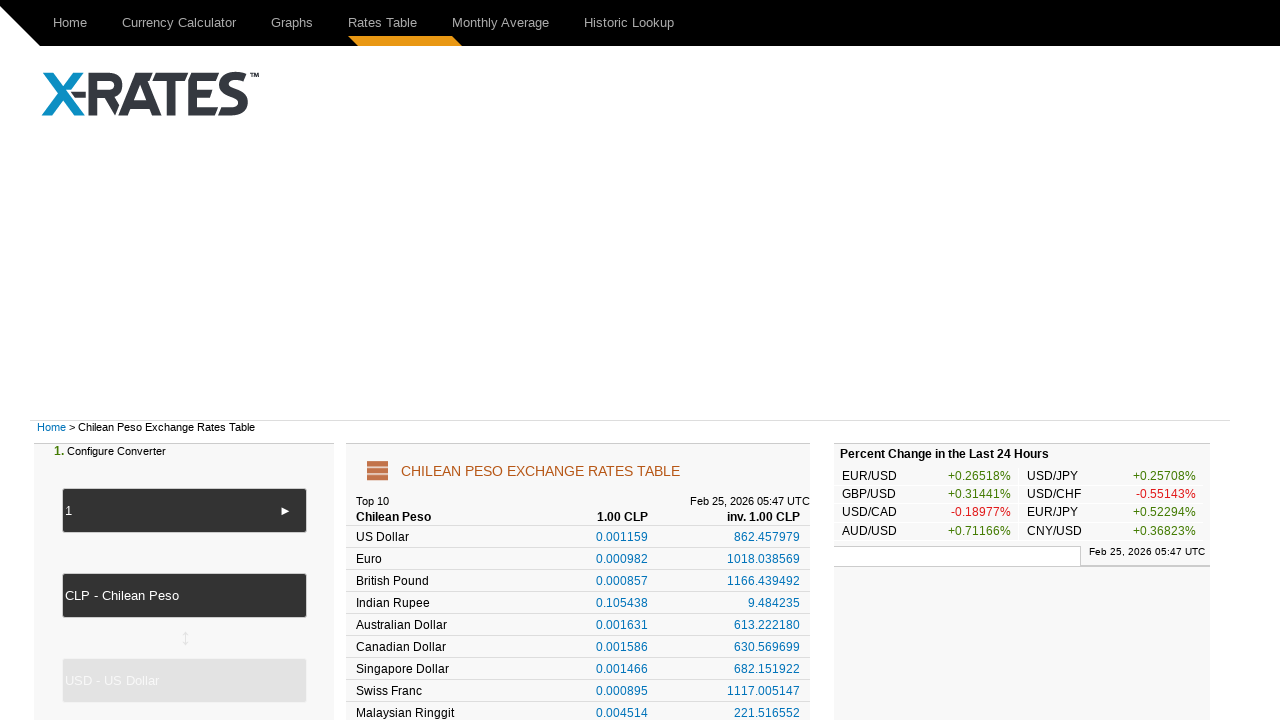

CLP equivalent link found and loaded for row 2
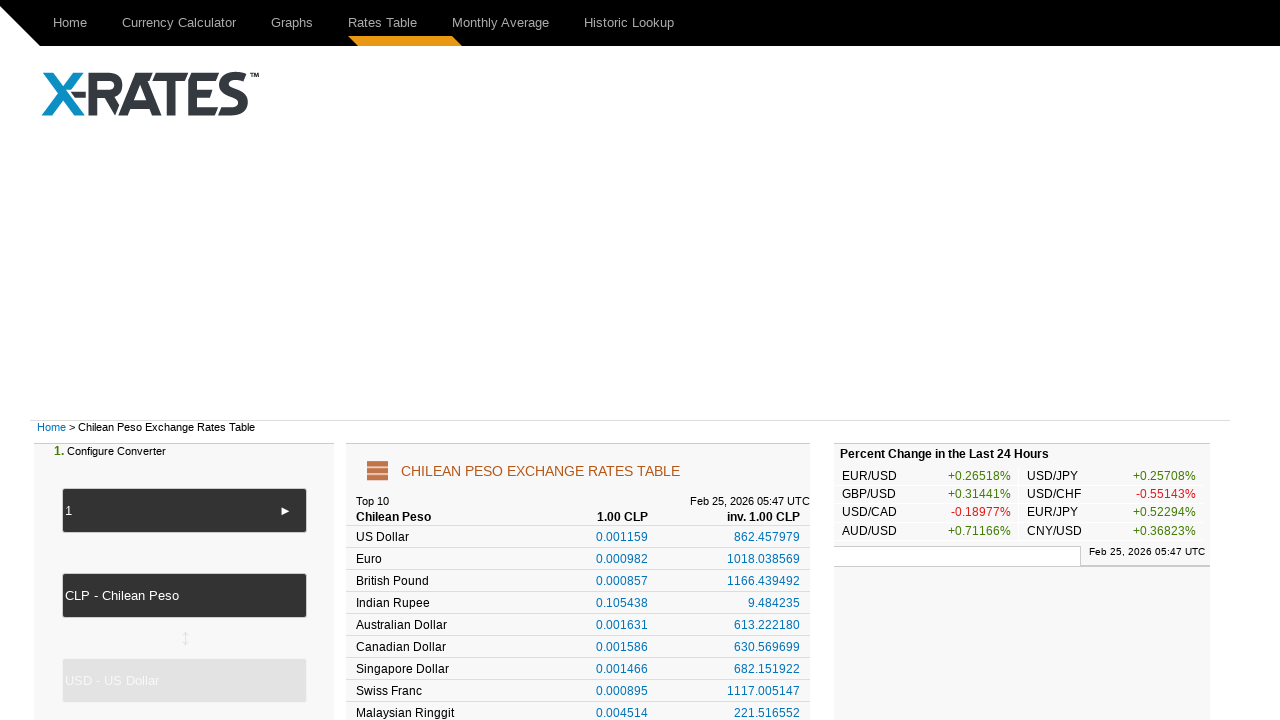

Inverted CLP link found and loaded for row 2
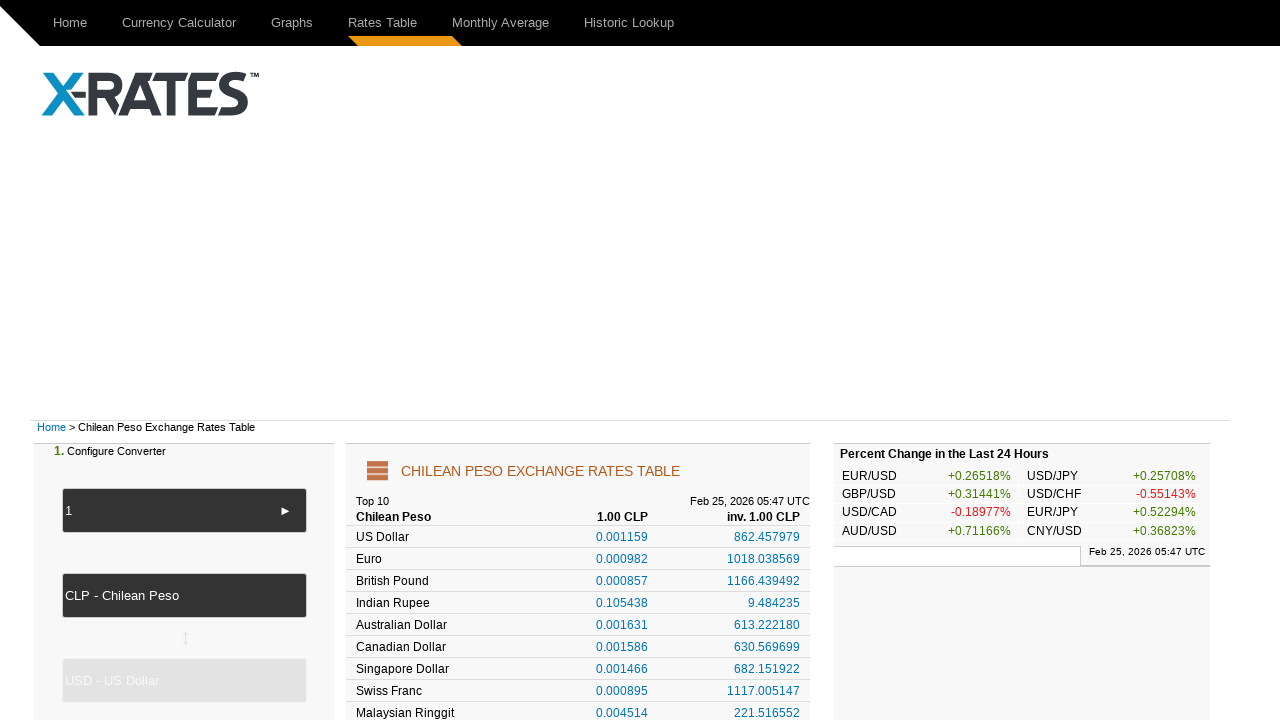

Country origin element found and loaded for row 3
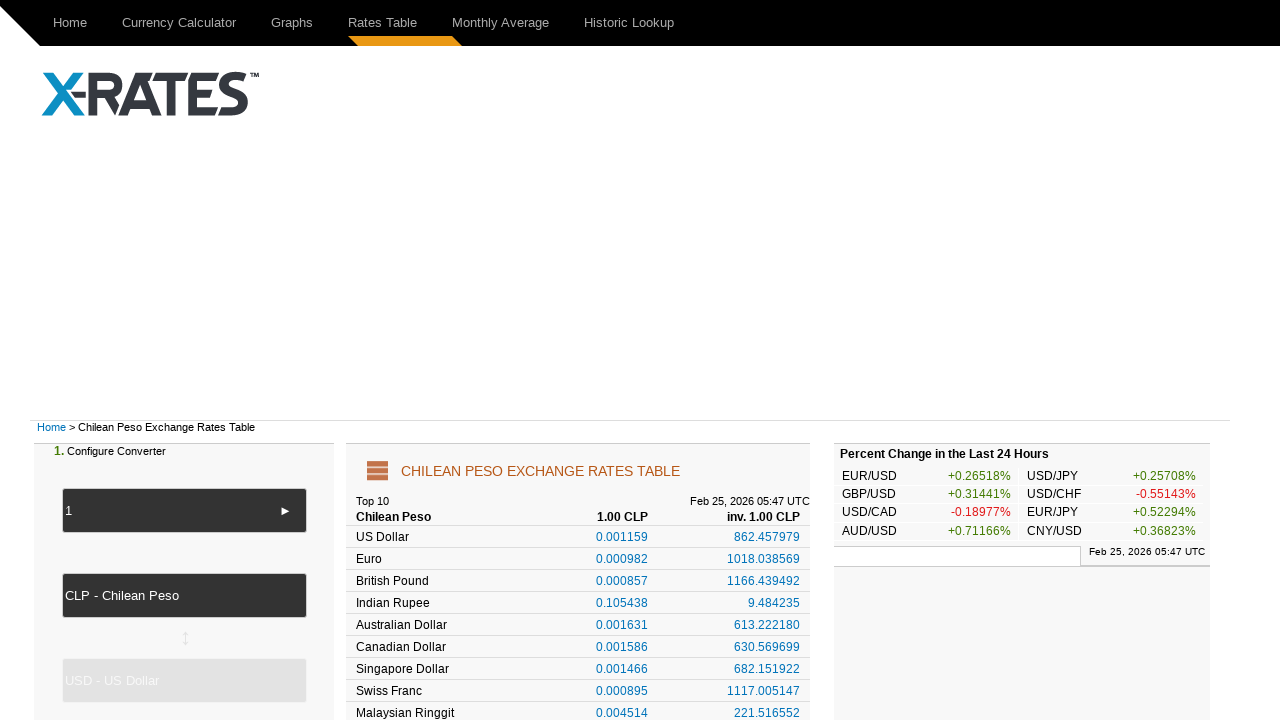

CLP equivalent link found and loaded for row 3
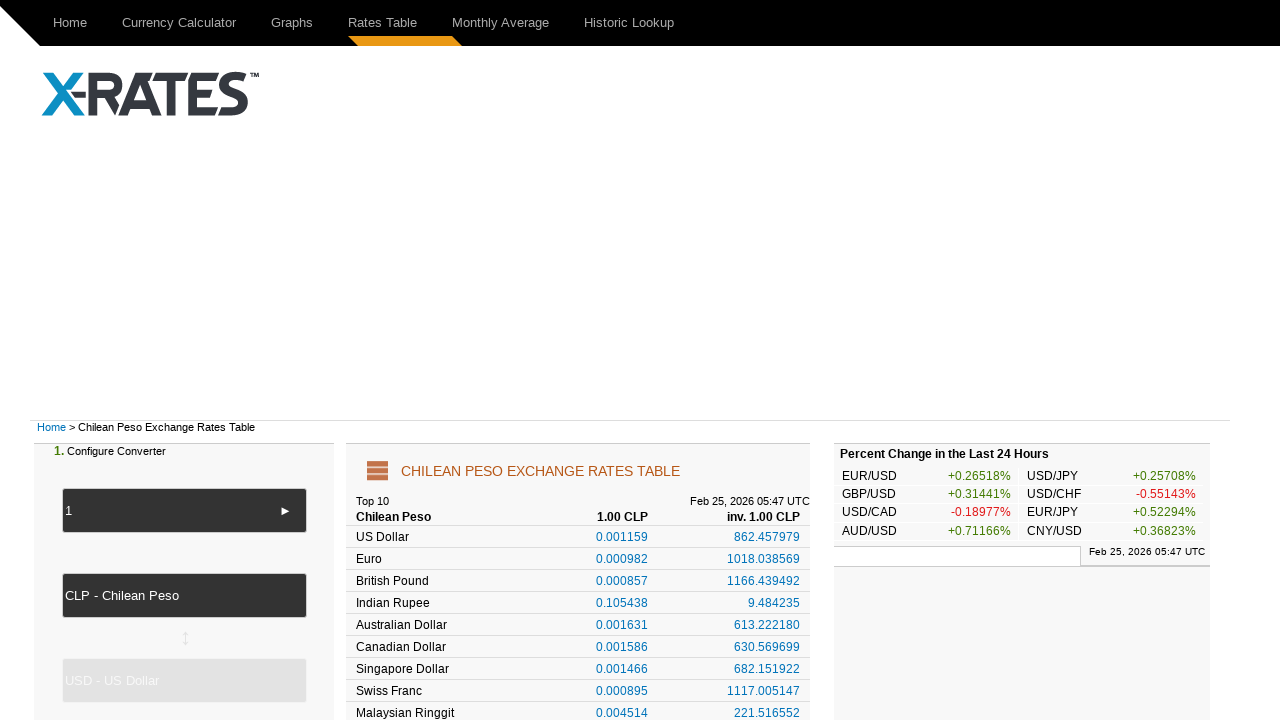

Inverted CLP link found and loaded for row 3
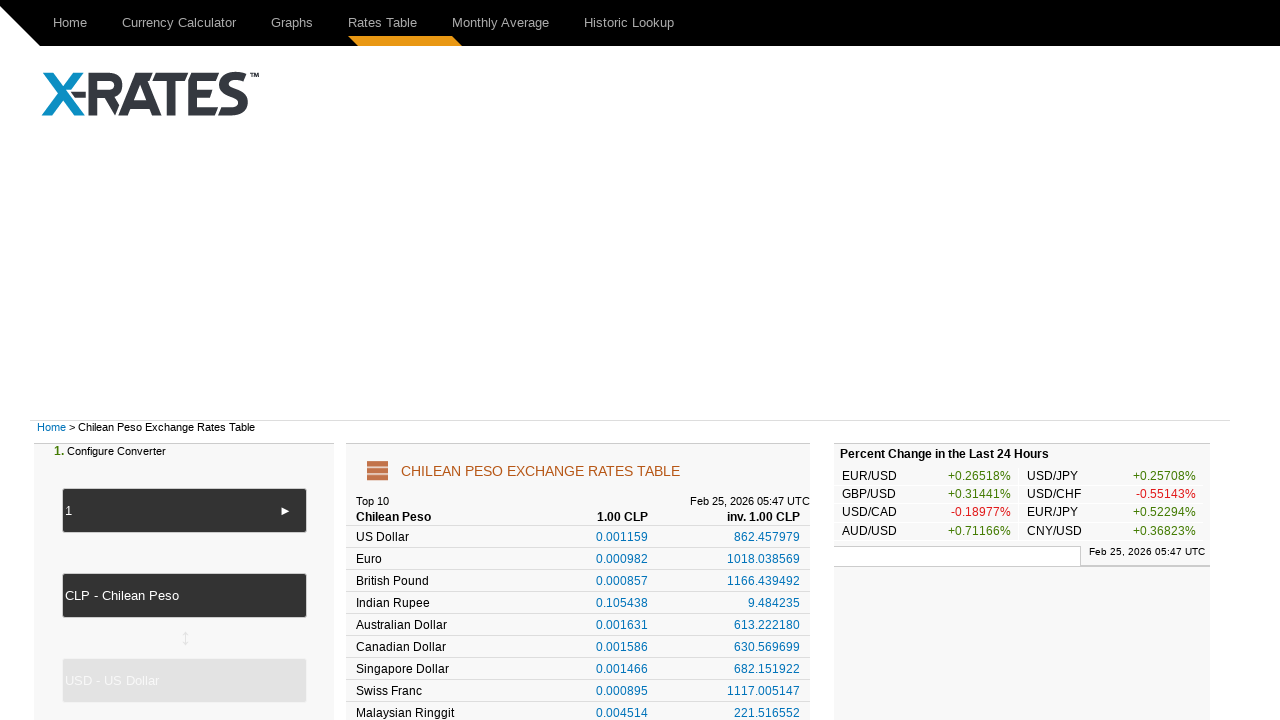

Country origin element found and loaded for row 4
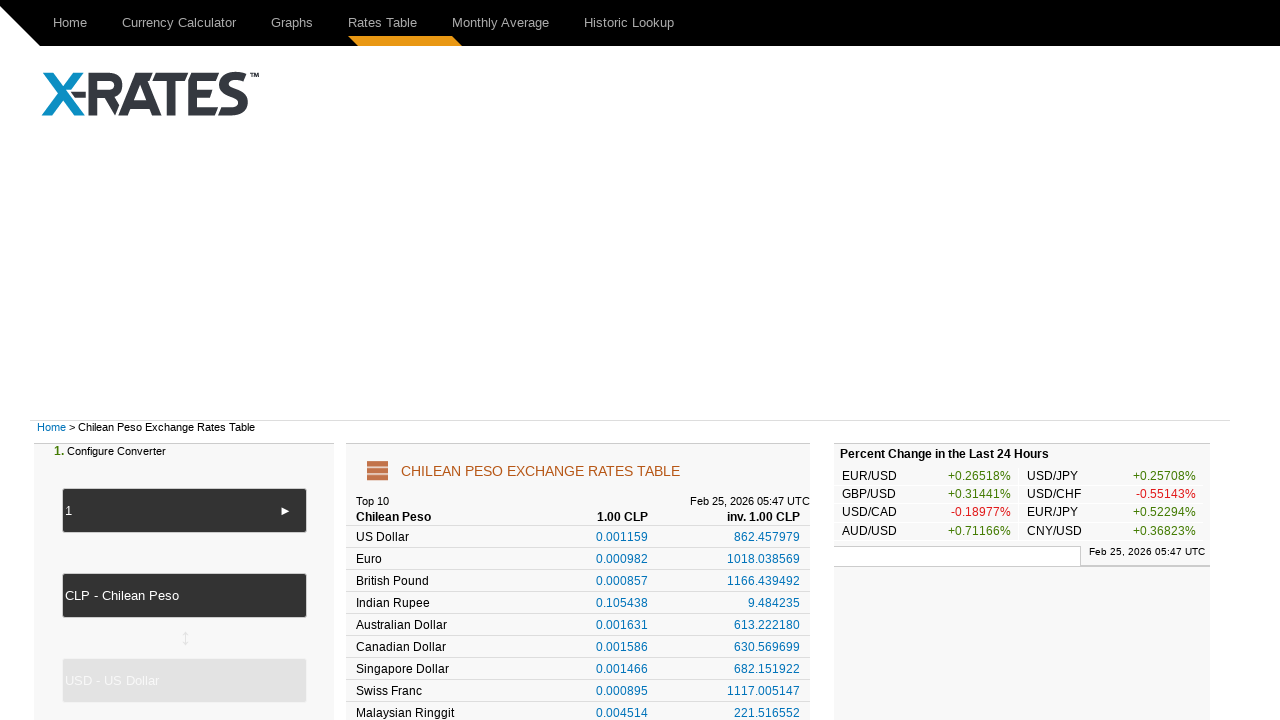

CLP equivalent link found and loaded for row 4
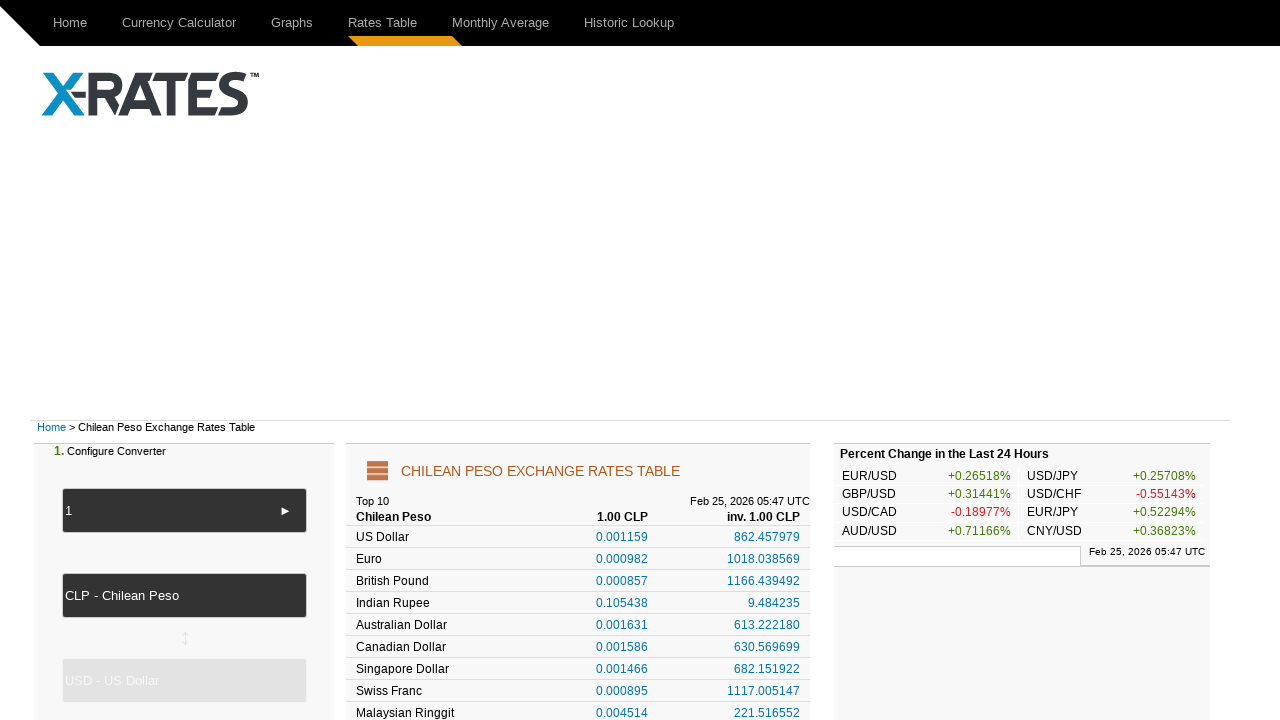

Inverted CLP link found and loaded for row 4
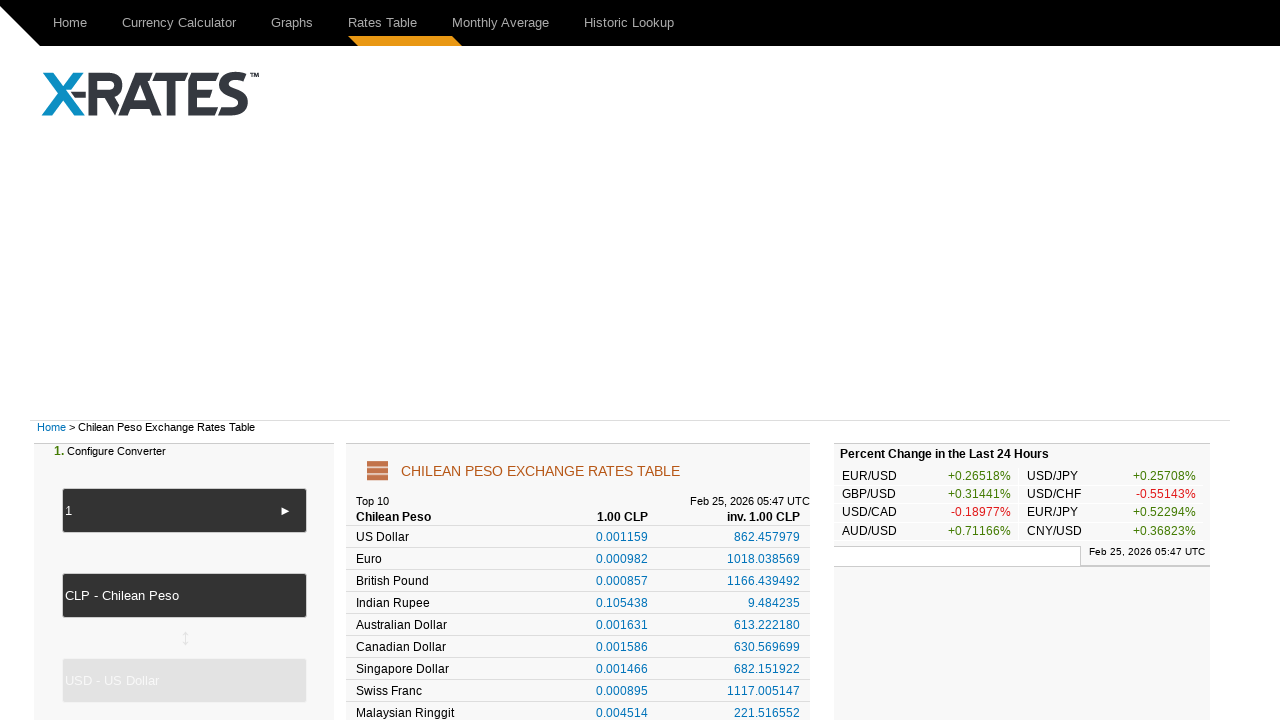

Country origin element found and loaded for row 5
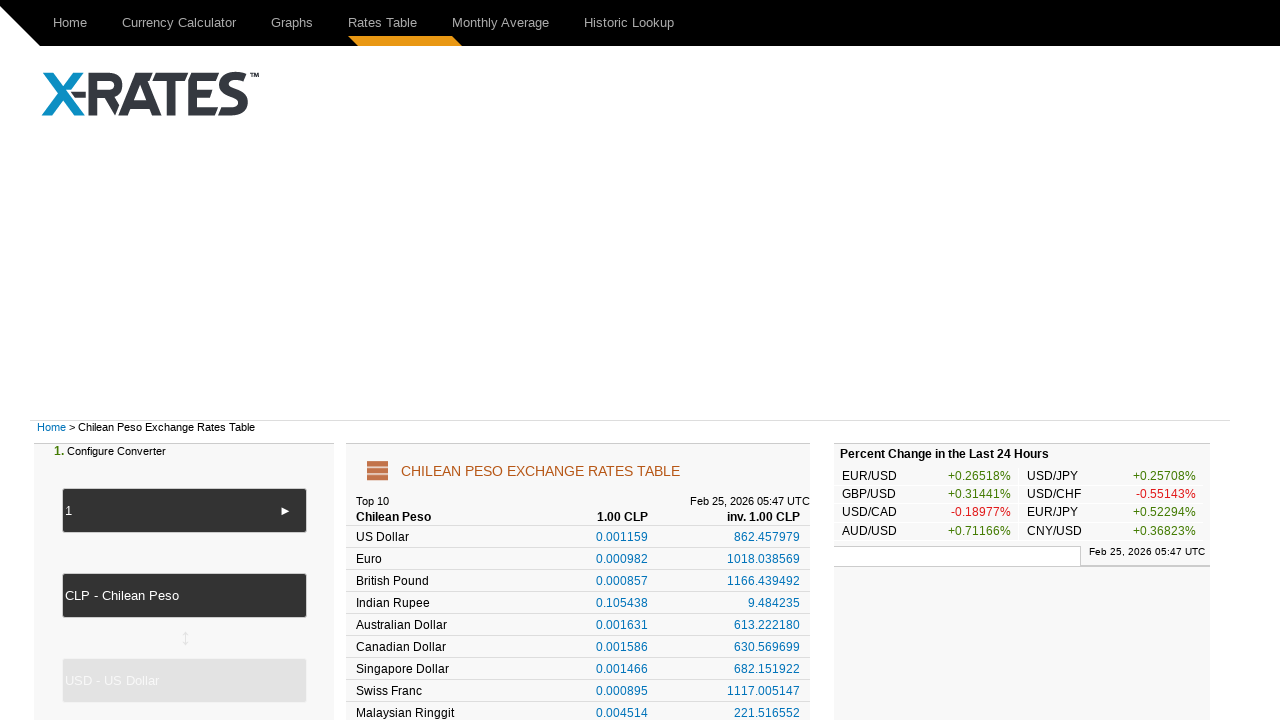

CLP equivalent link found and loaded for row 5
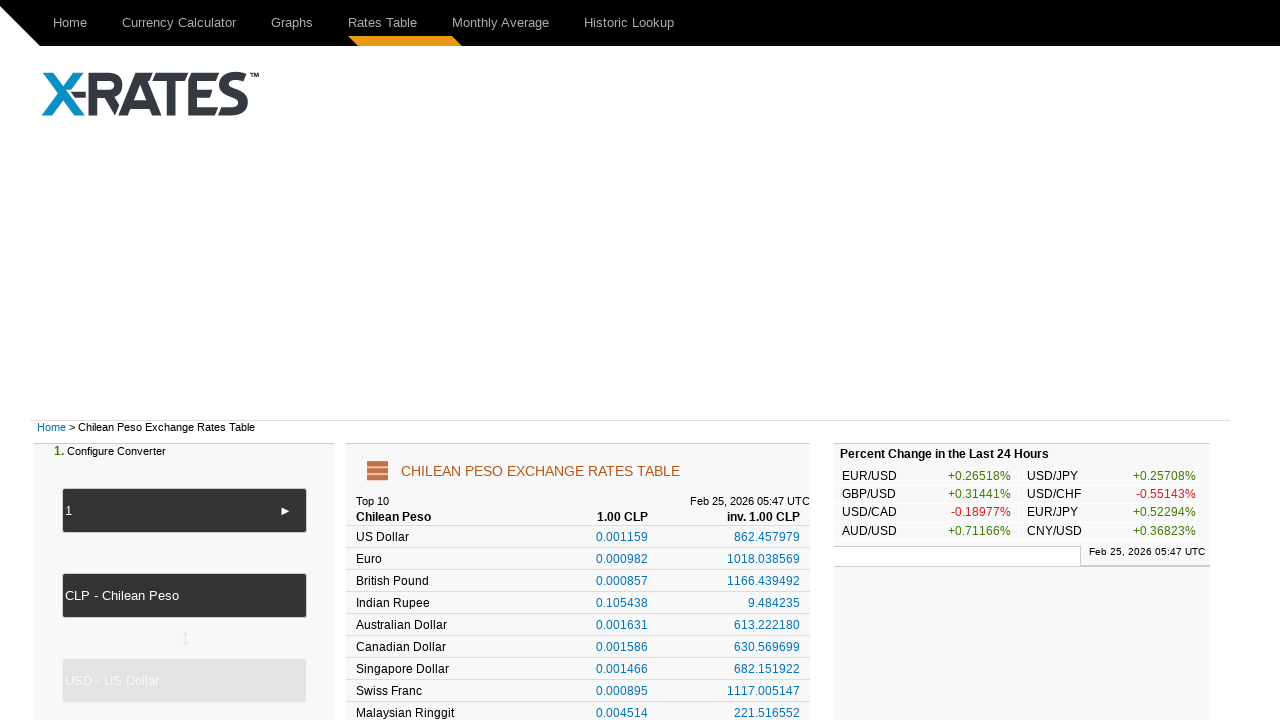

Inverted CLP link found and loaded for row 5
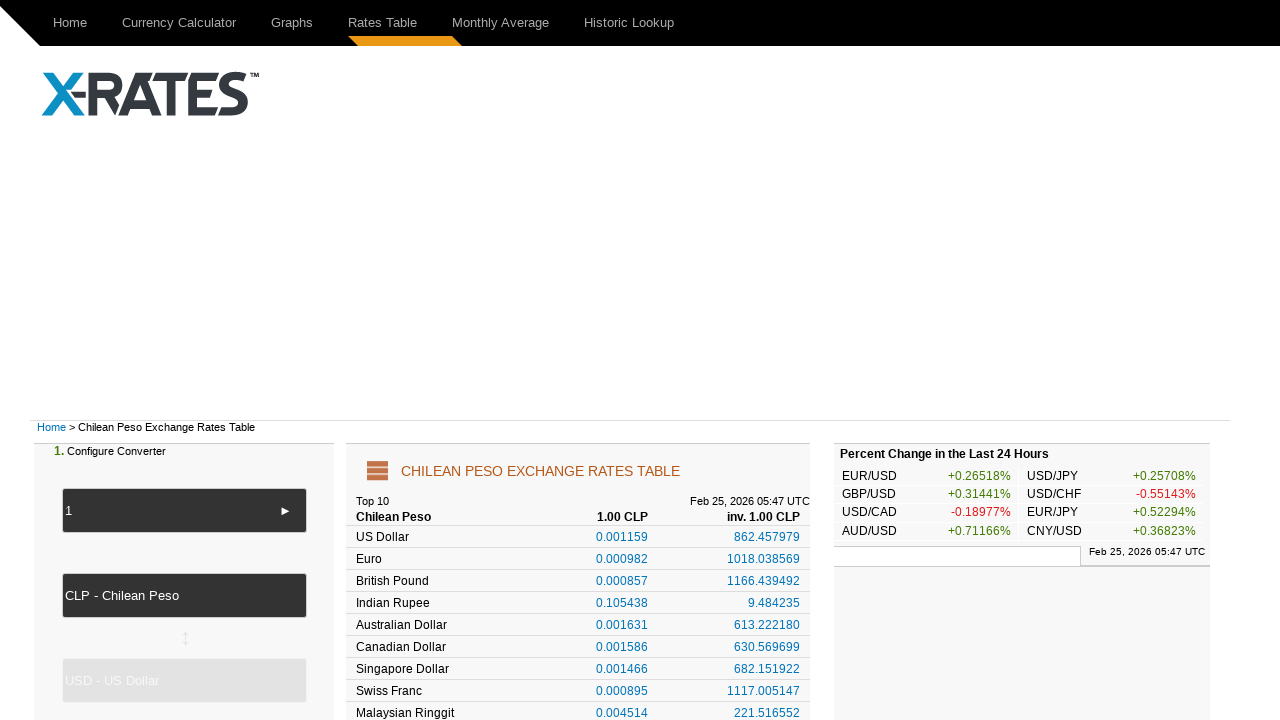

Country origin element found and loaded for row 6
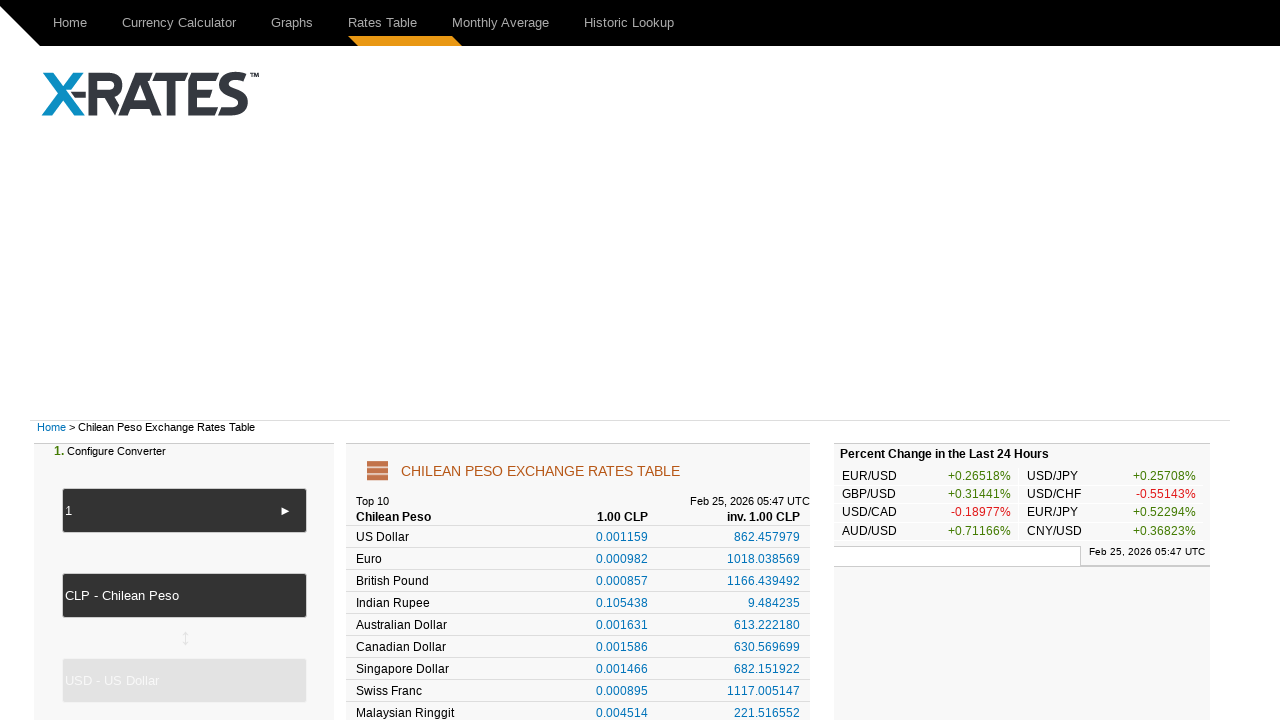

CLP equivalent link found and loaded for row 6
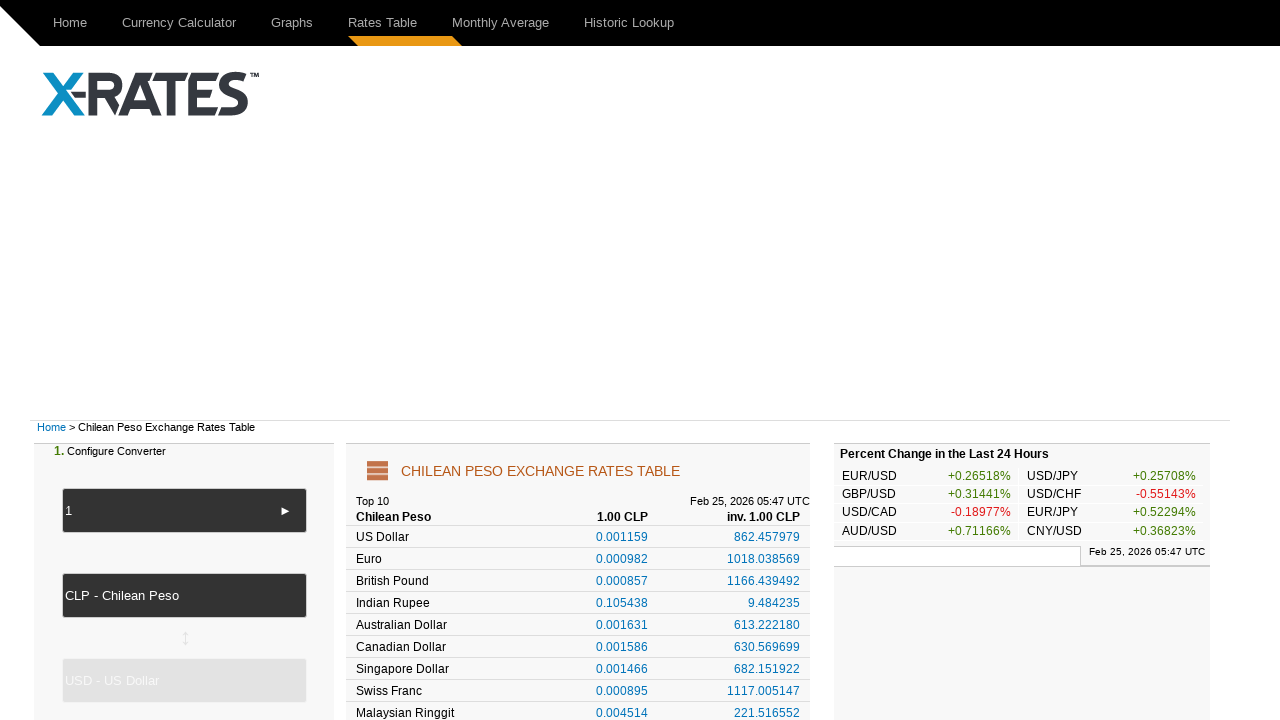

Inverted CLP link found and loaded for row 6
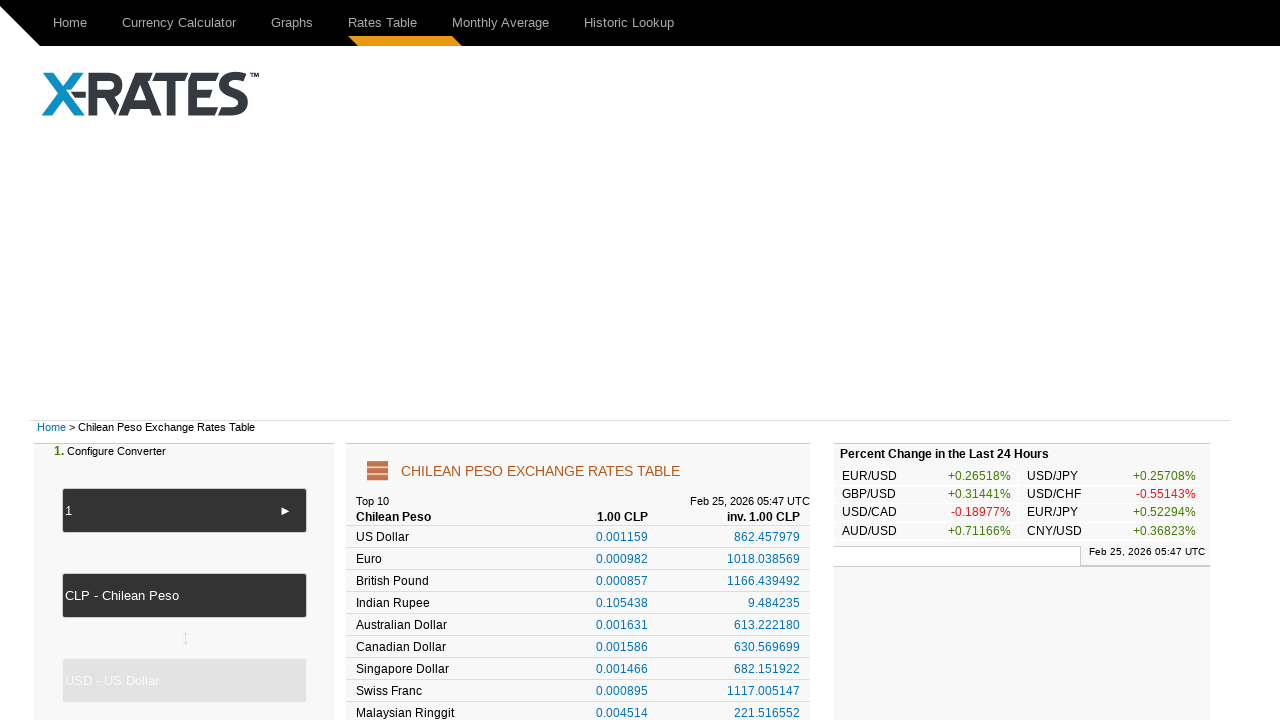

Country origin element found and loaded for row 7
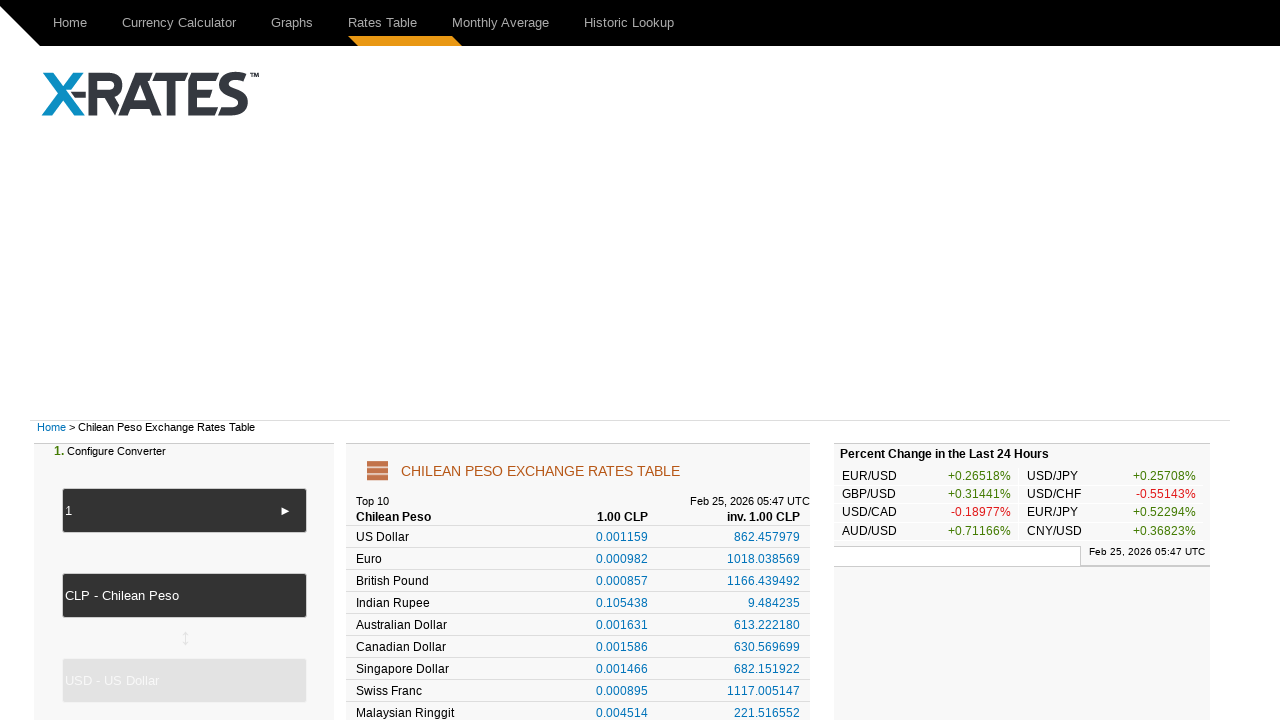

CLP equivalent link found and loaded for row 7
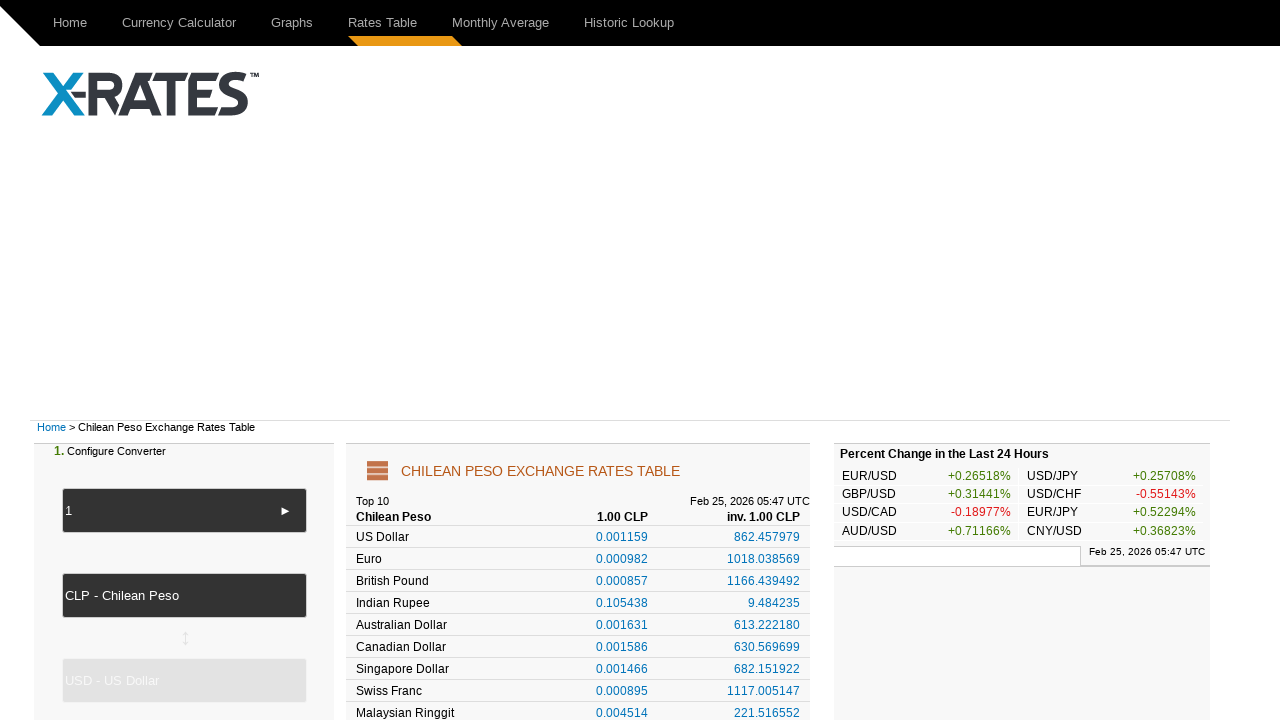

Inverted CLP link found and loaded for row 7
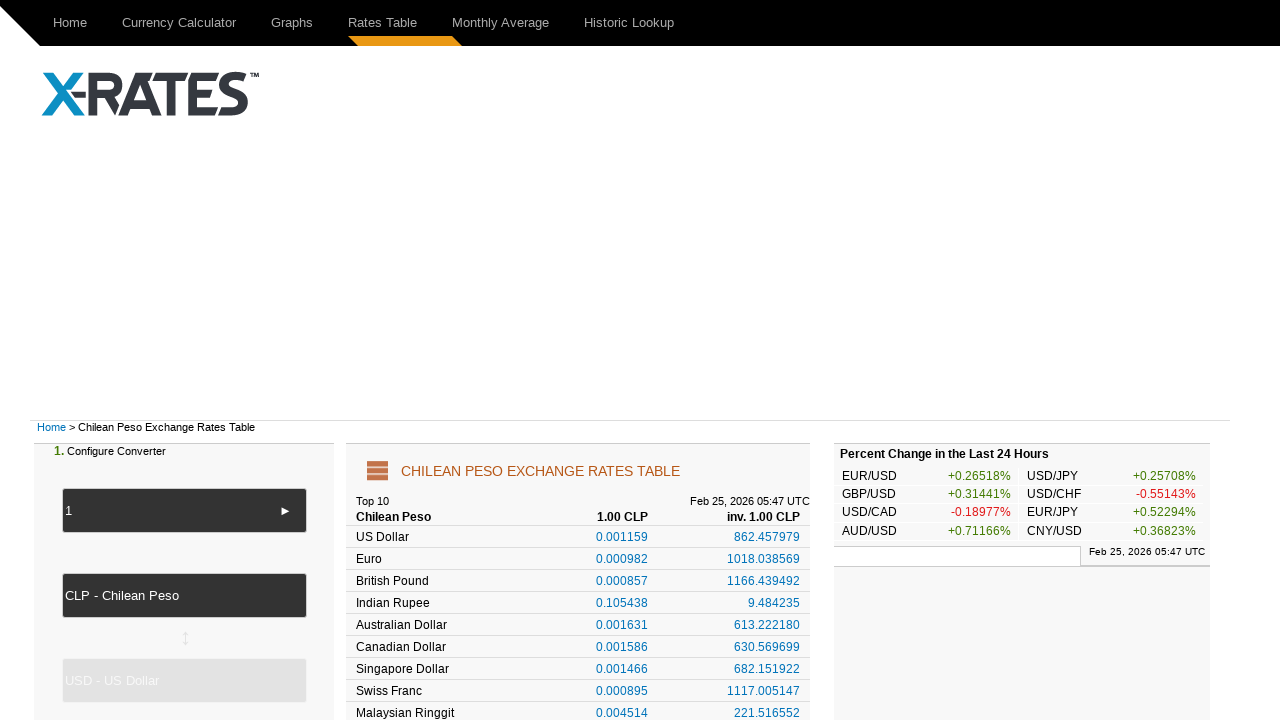

Country origin element found and loaded for row 8
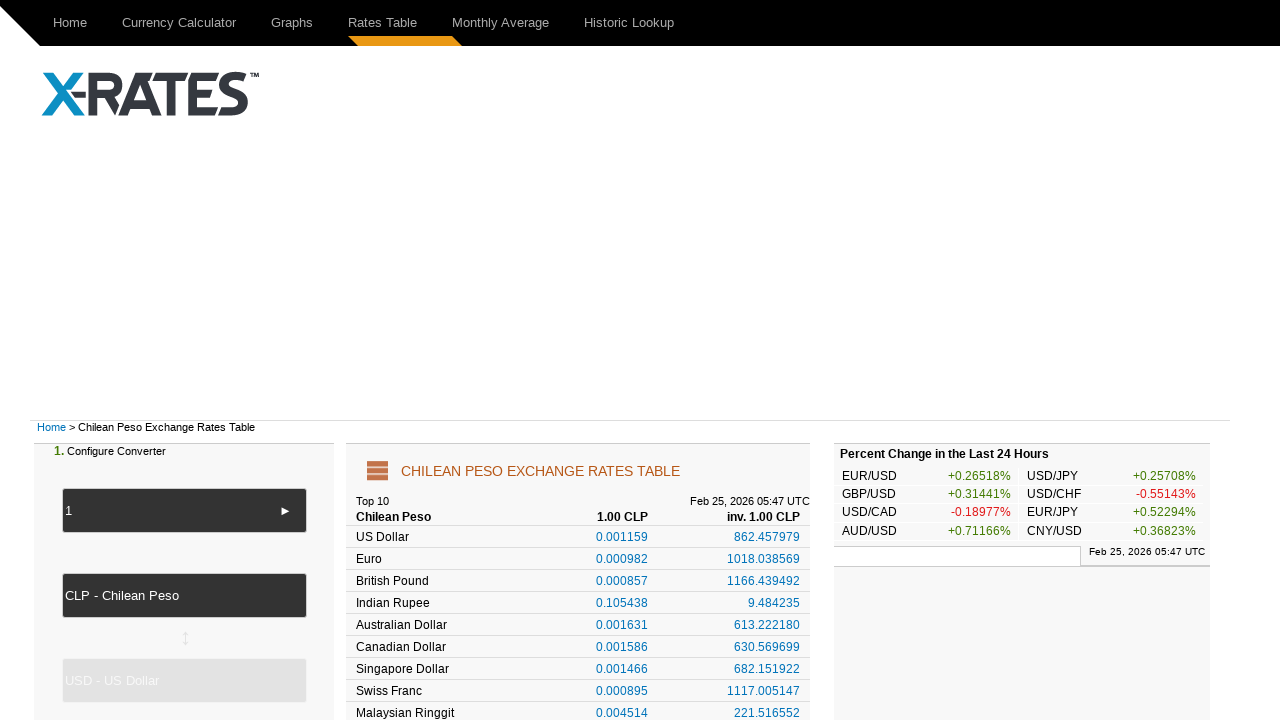

CLP equivalent link found and loaded for row 8
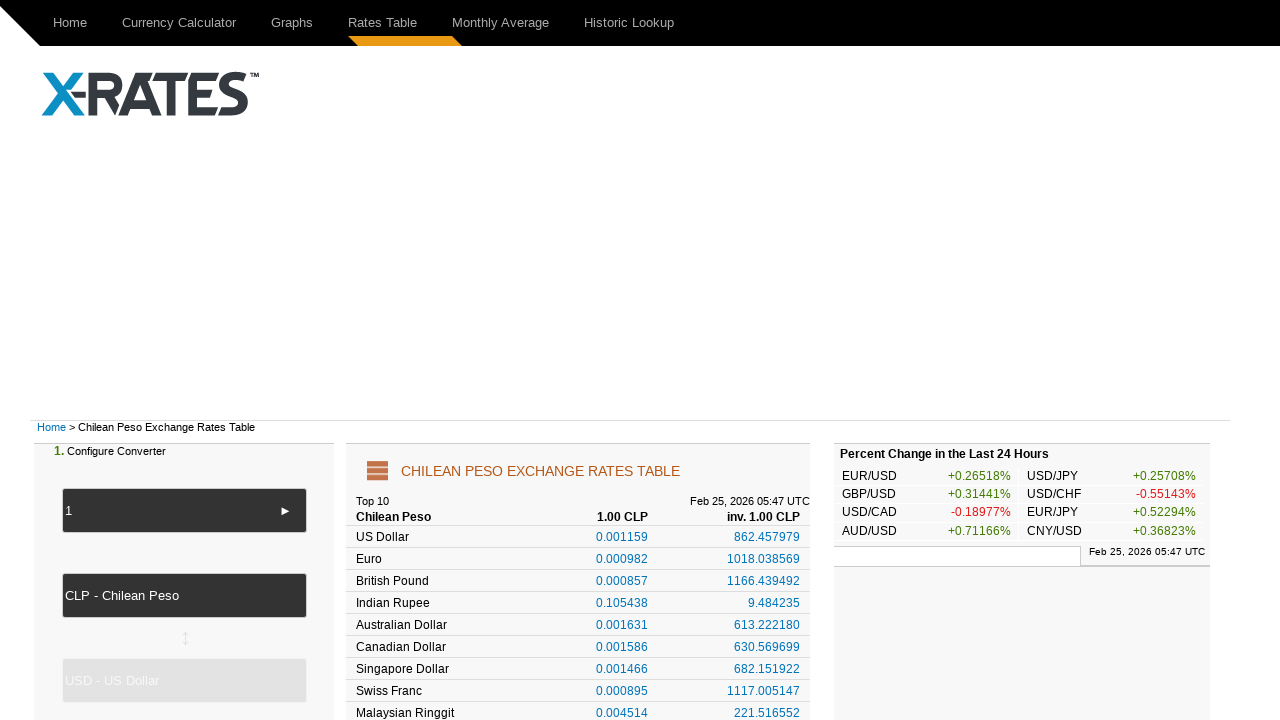

Inverted CLP link found and loaded for row 8
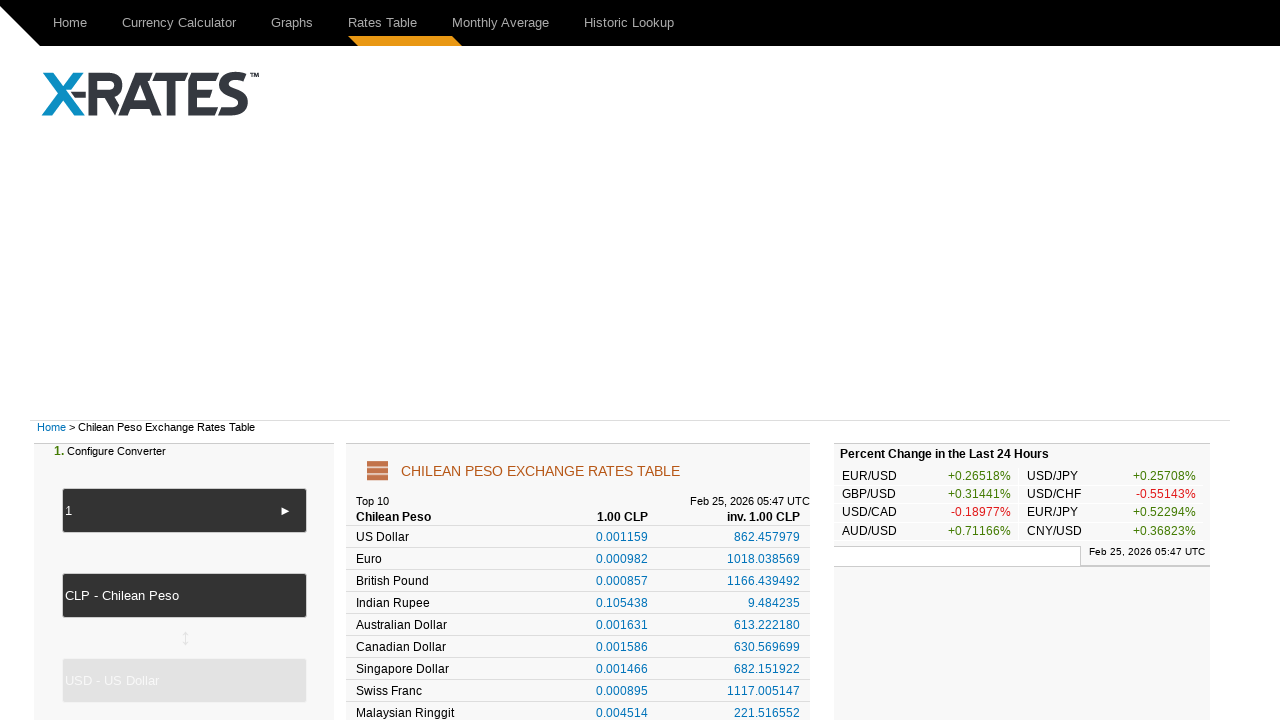

Country origin element found and loaded for row 9
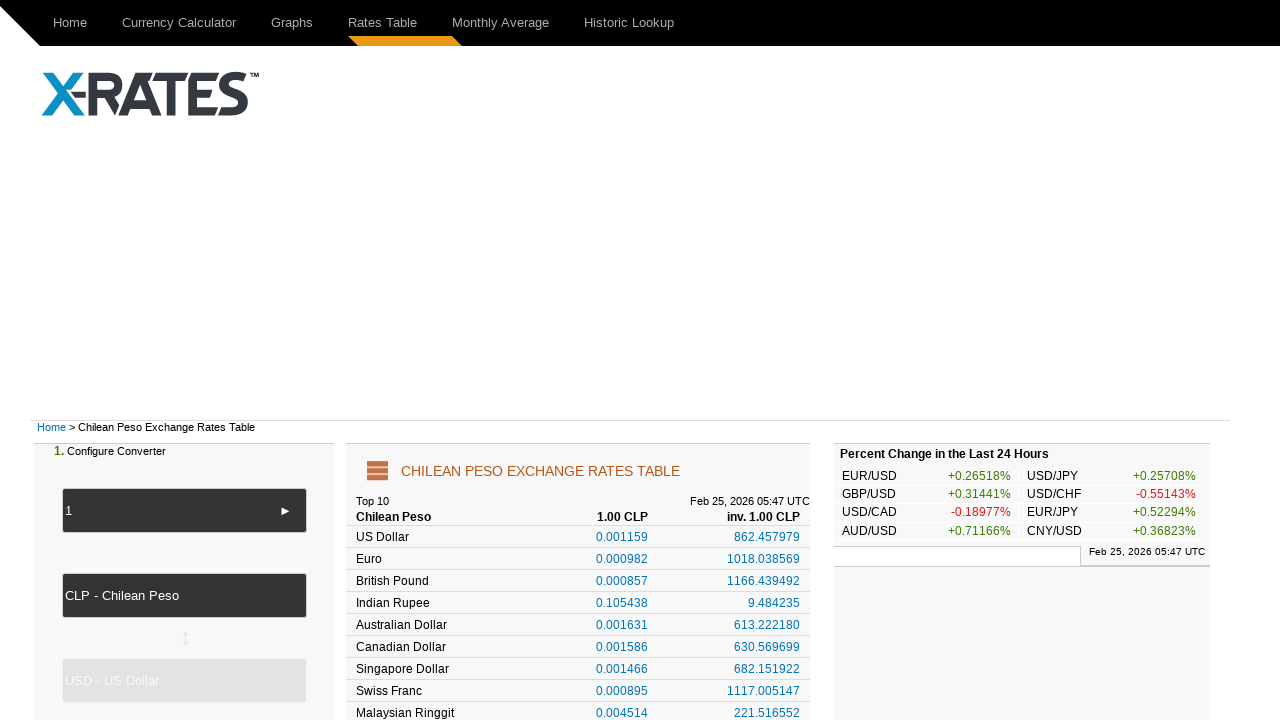

CLP equivalent link found and loaded for row 9
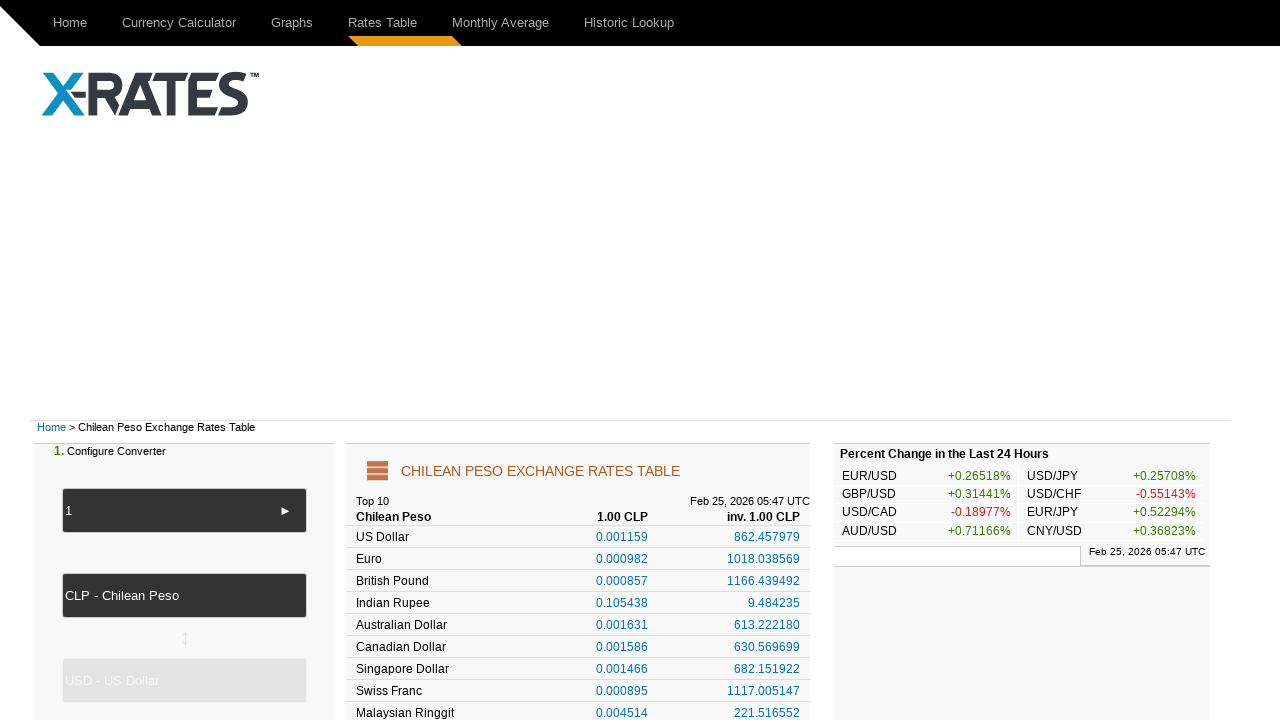

Inverted CLP link found and loaded for row 9
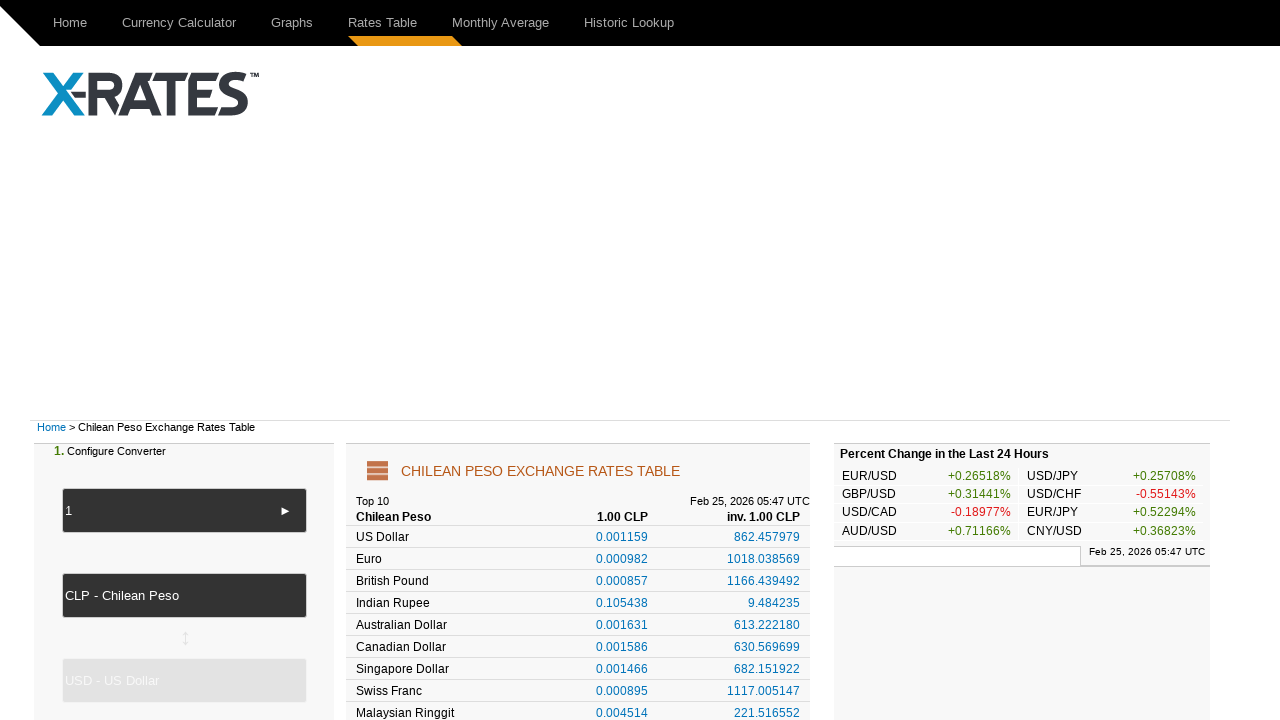

Country origin element found and loaded for row 10
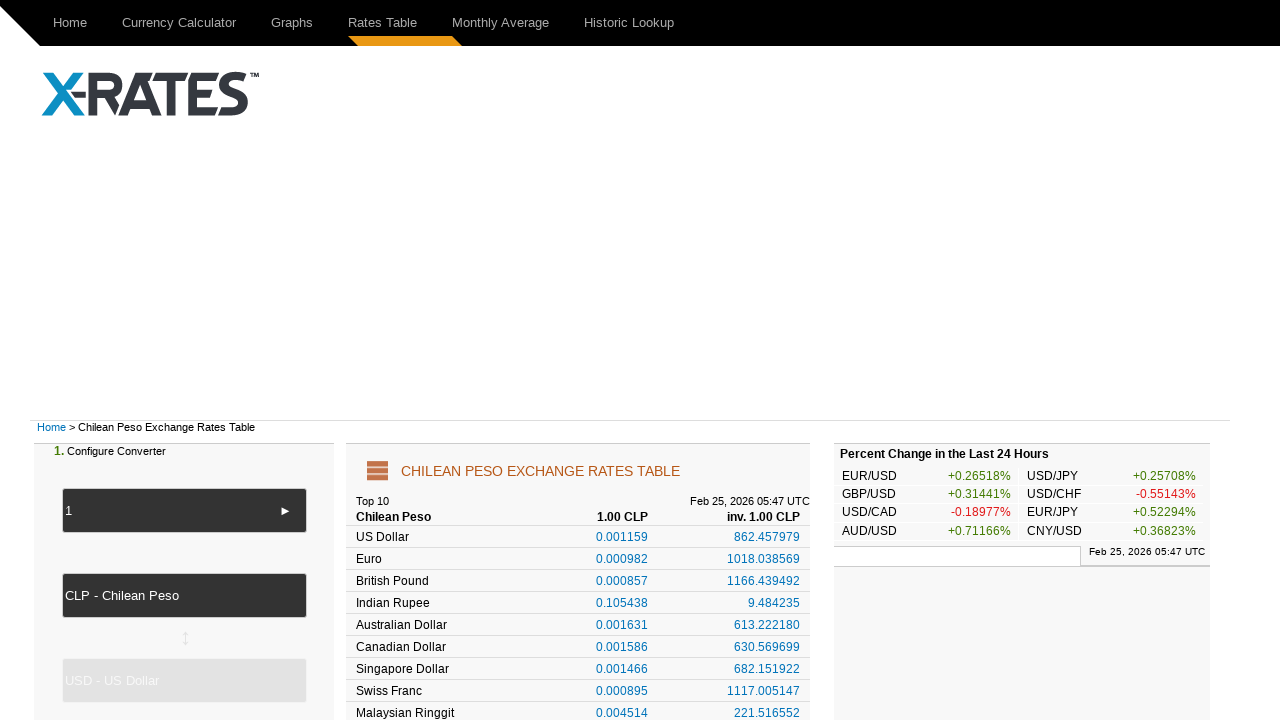

CLP equivalent link found and loaded for row 10
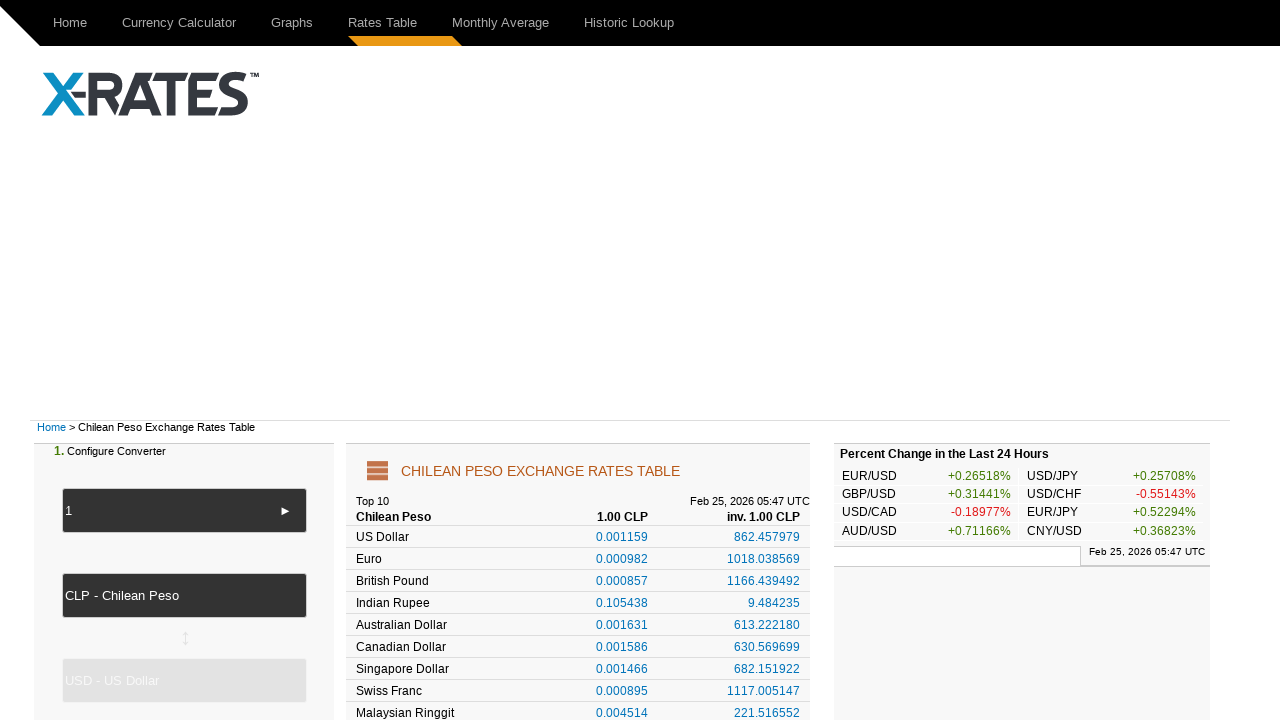

Inverted CLP link found and loaded for row 10
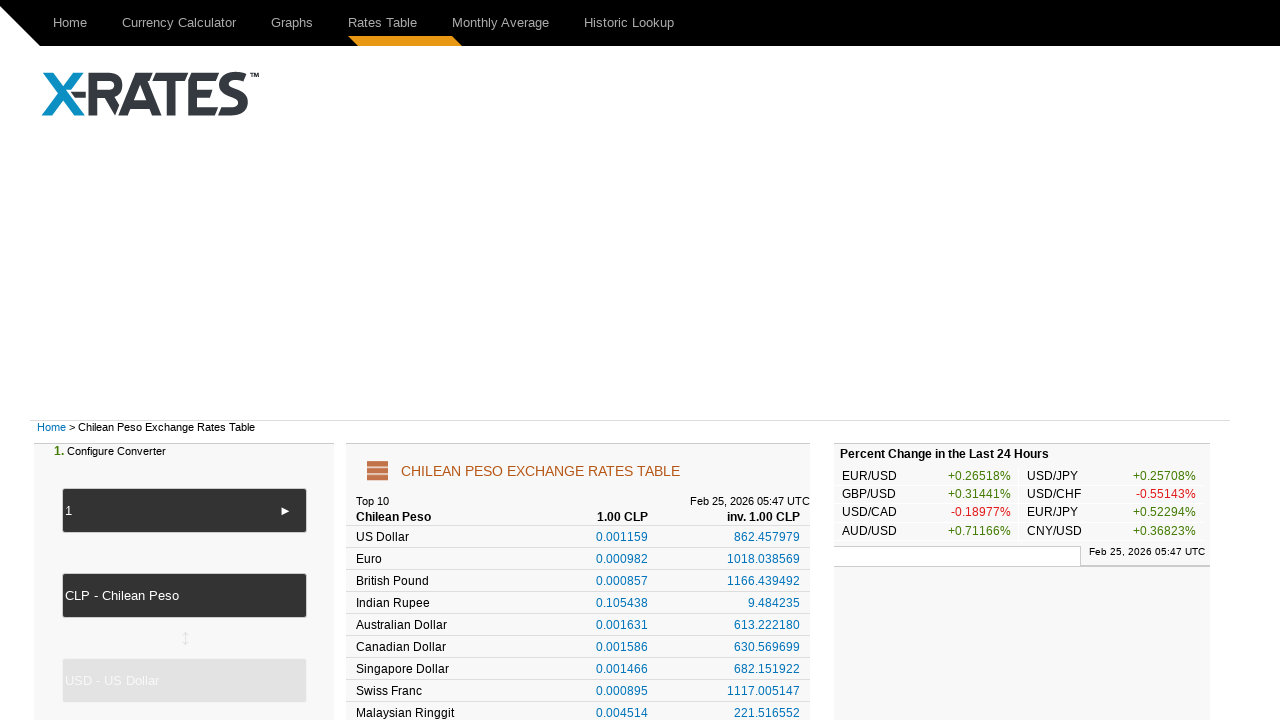

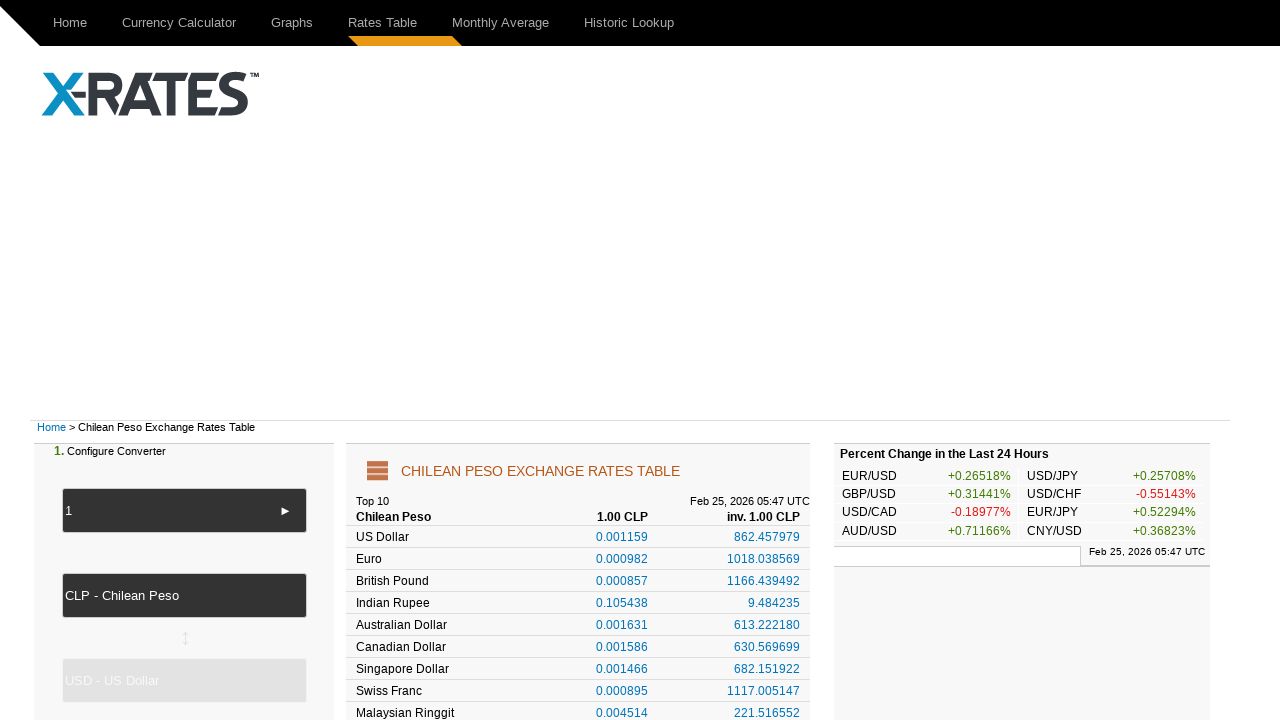